Tests a text box form by filling in full name, email, current address, and permanent address fields, then submitting the form with slightly different email.

Starting URL: https://demoqa.com/text-box

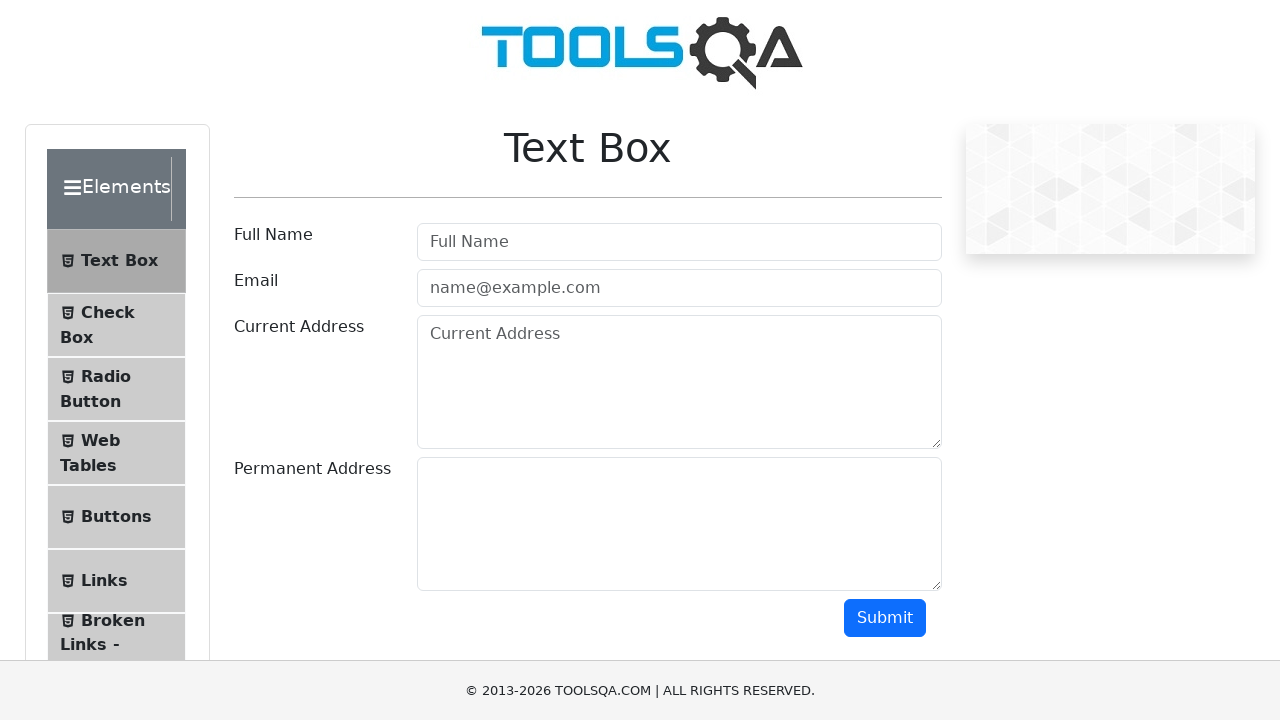

Clicked full name field at (679, 242) on internal:attr=[placeholder="Full Name"i]
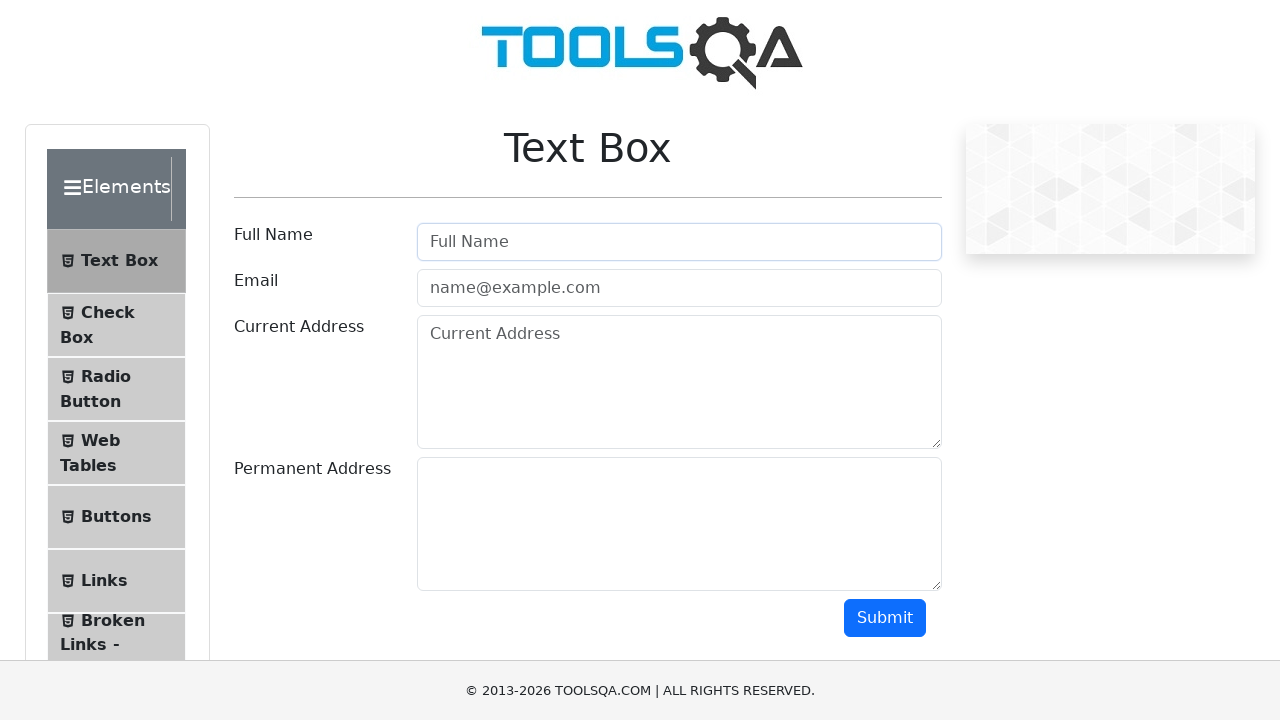

Filled full name field with 'rodrigo' on internal:attr=[placeholder="Full Name"i]
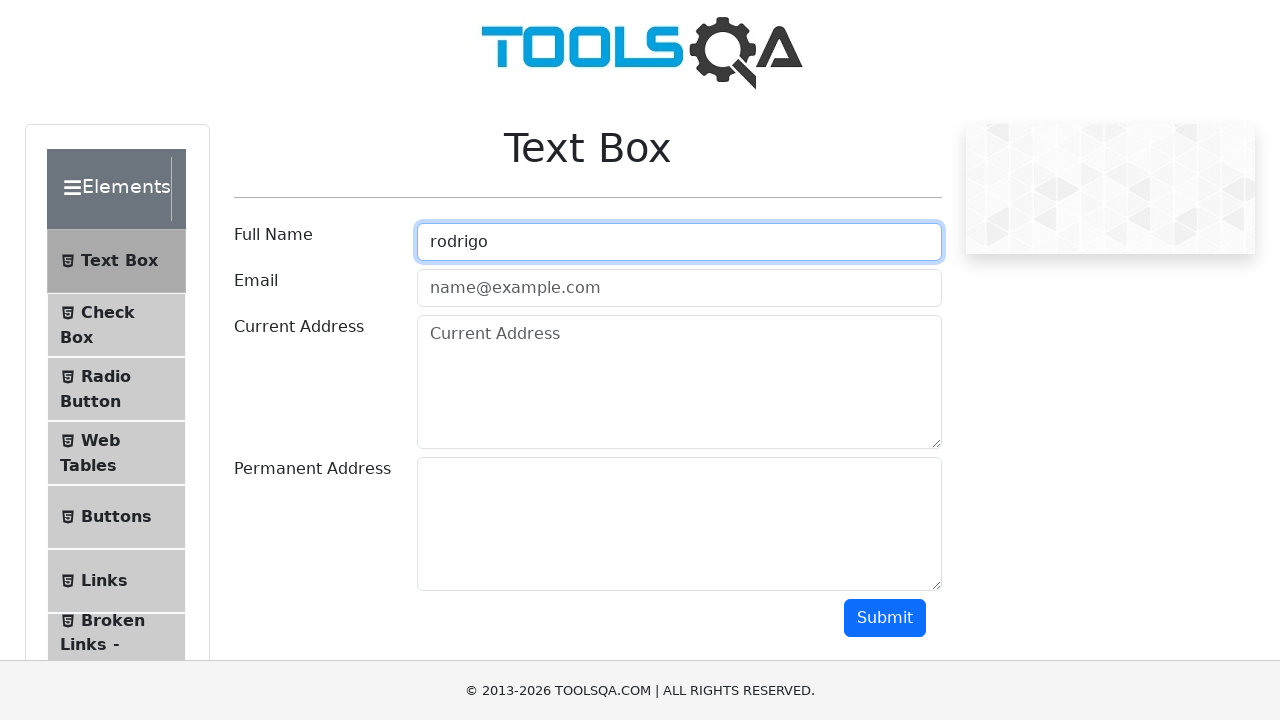

Clicked email field at (679, 288) on internal:attr=[placeholder="name@example.com"i]
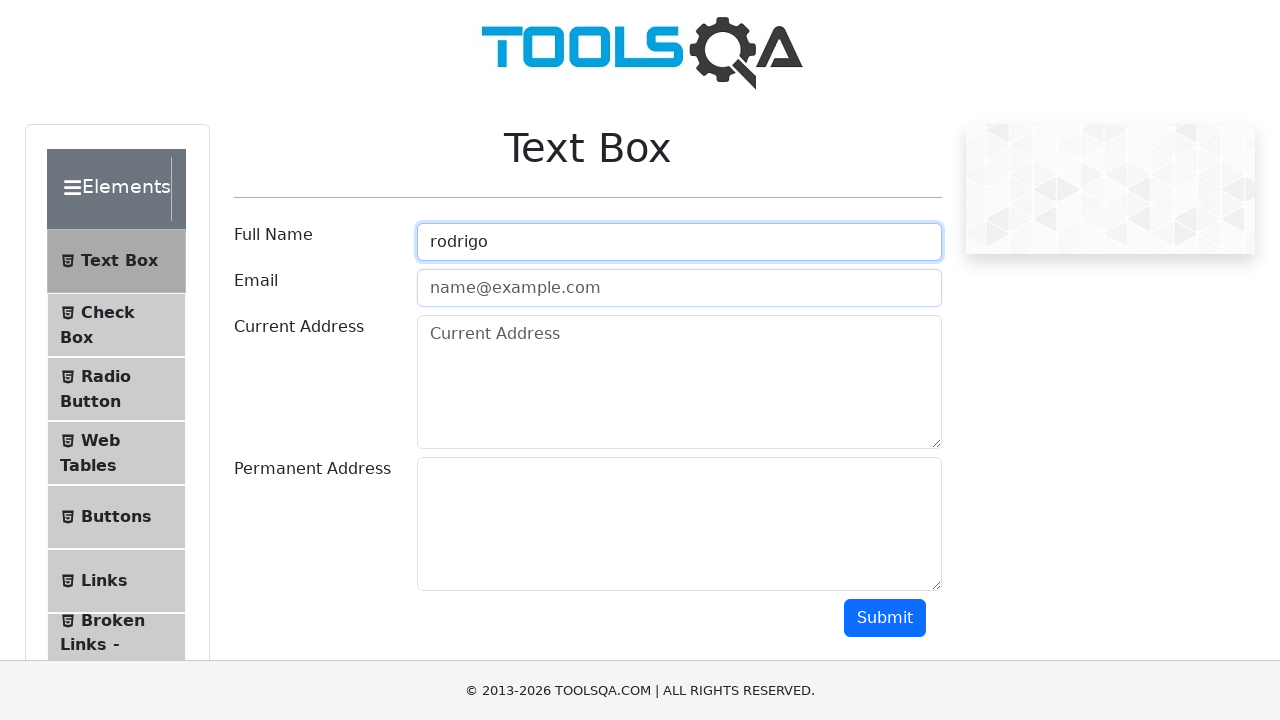

Typed email 'rodrigo@gmail.com' in email field on internal:attr=[placeholder="name@example.com"i]
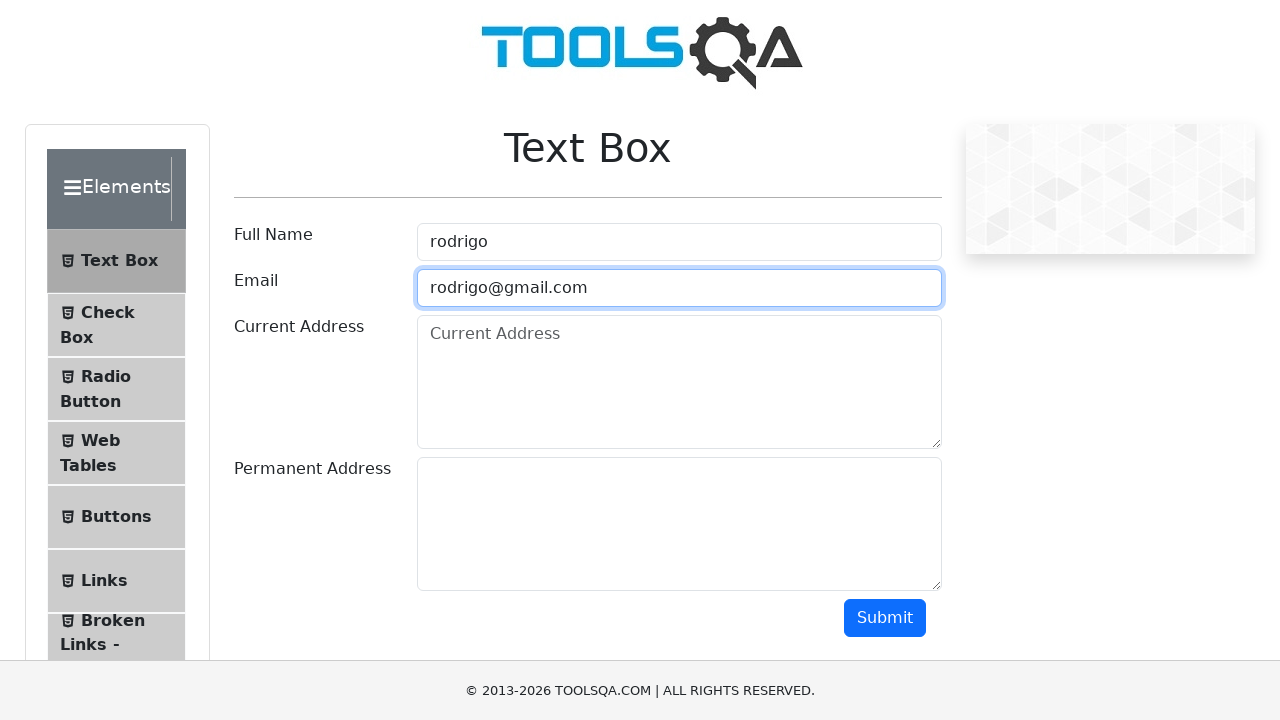

Pressed Tab to move to next field on internal:attr=[placeholder="name@example.com"i]
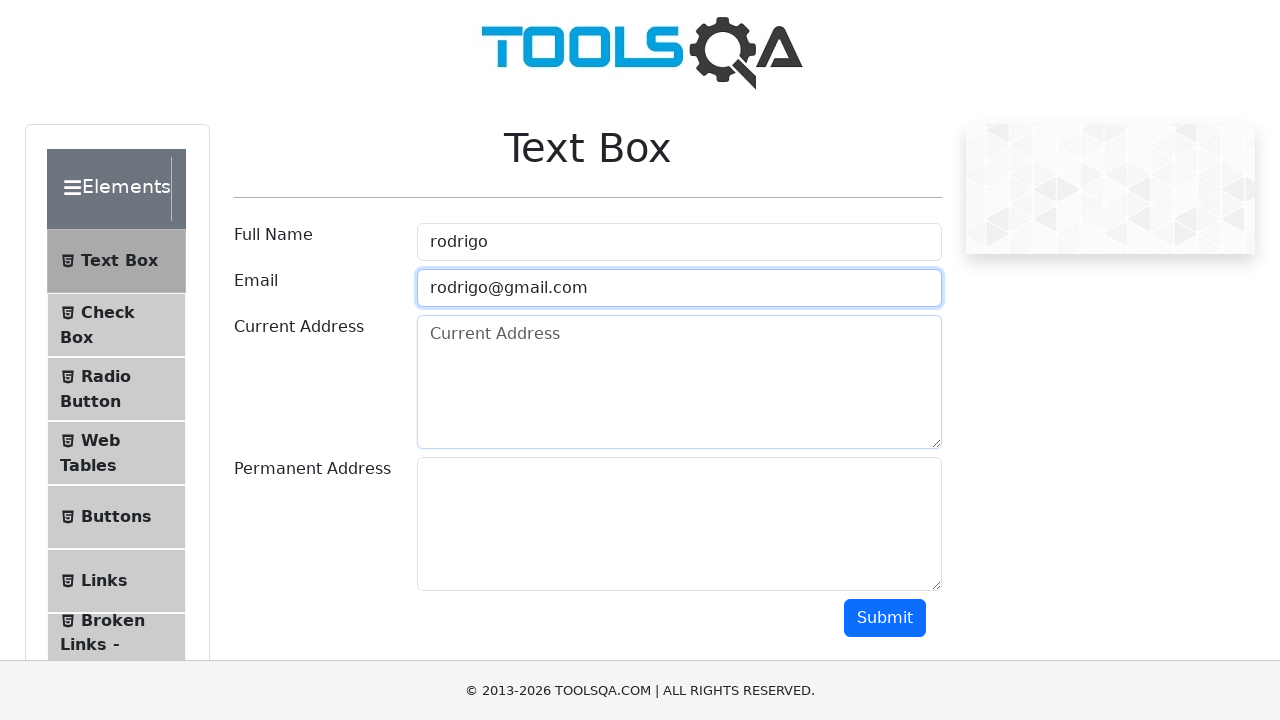

Filled current address field with 'demo de la dirección uno Demo de la dirección dos' on internal:attr=[placeholder="Current Address"i]
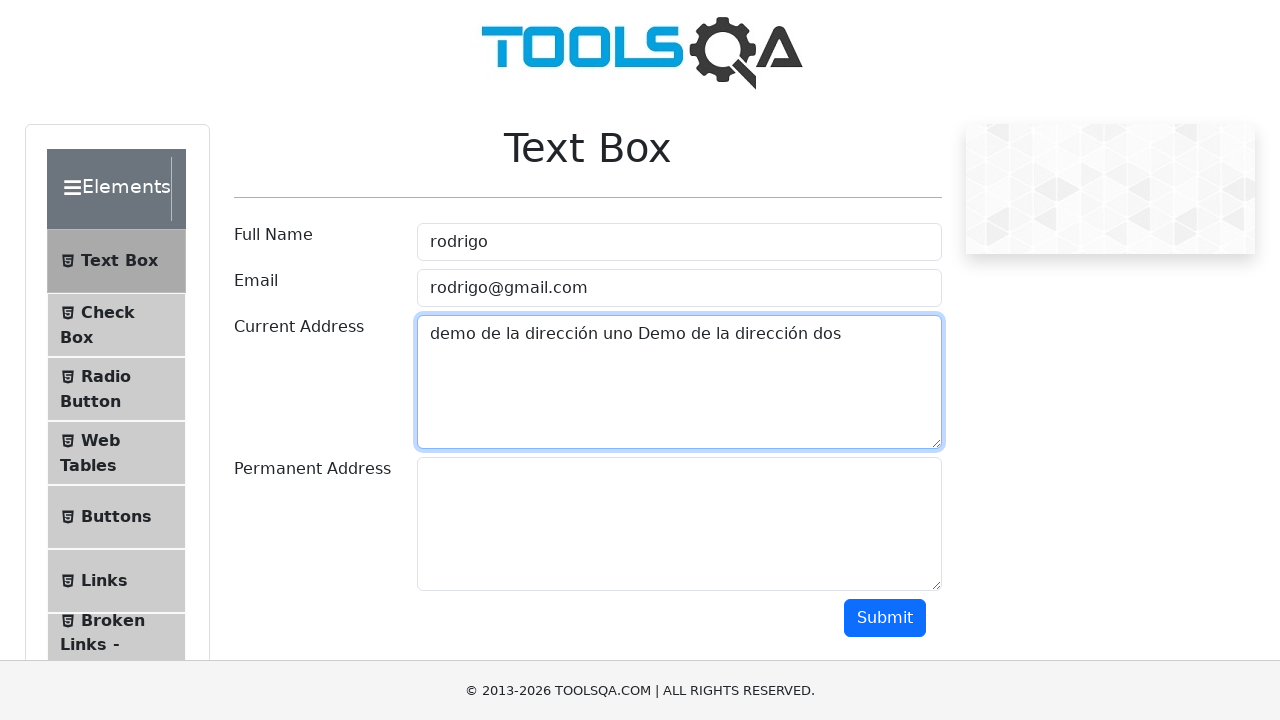

Clicked permanent address field at (679, 524) on #permanentAddress
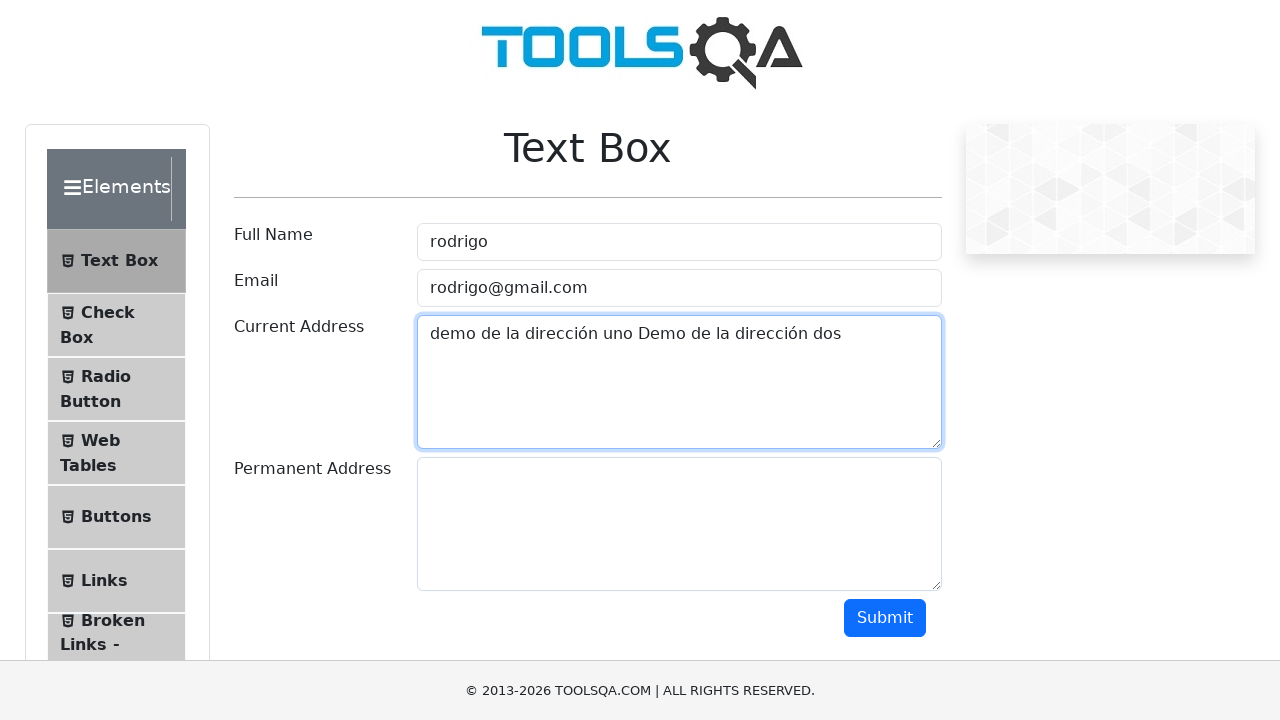

Filled permanent address field with 'Demo dirección dos' on #permanentAddress
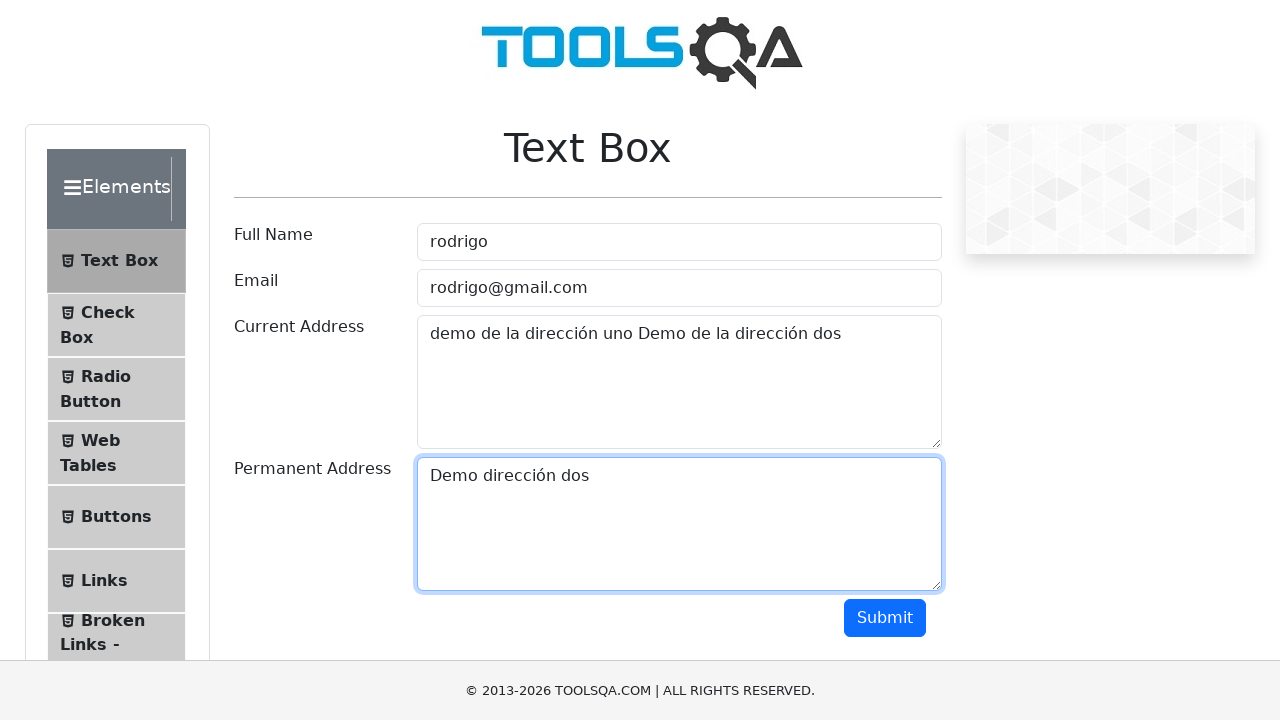

Pressed Enter on Submit button to submit the form on internal:role=button[name="Submit"i]
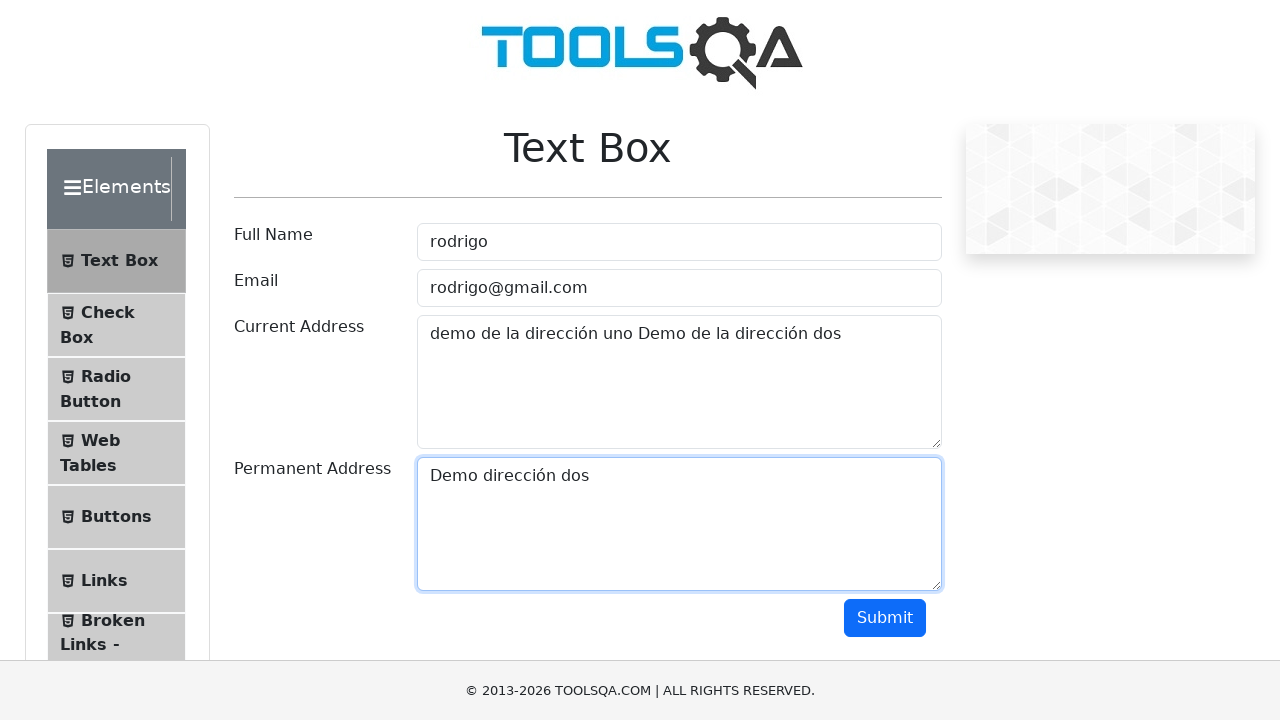

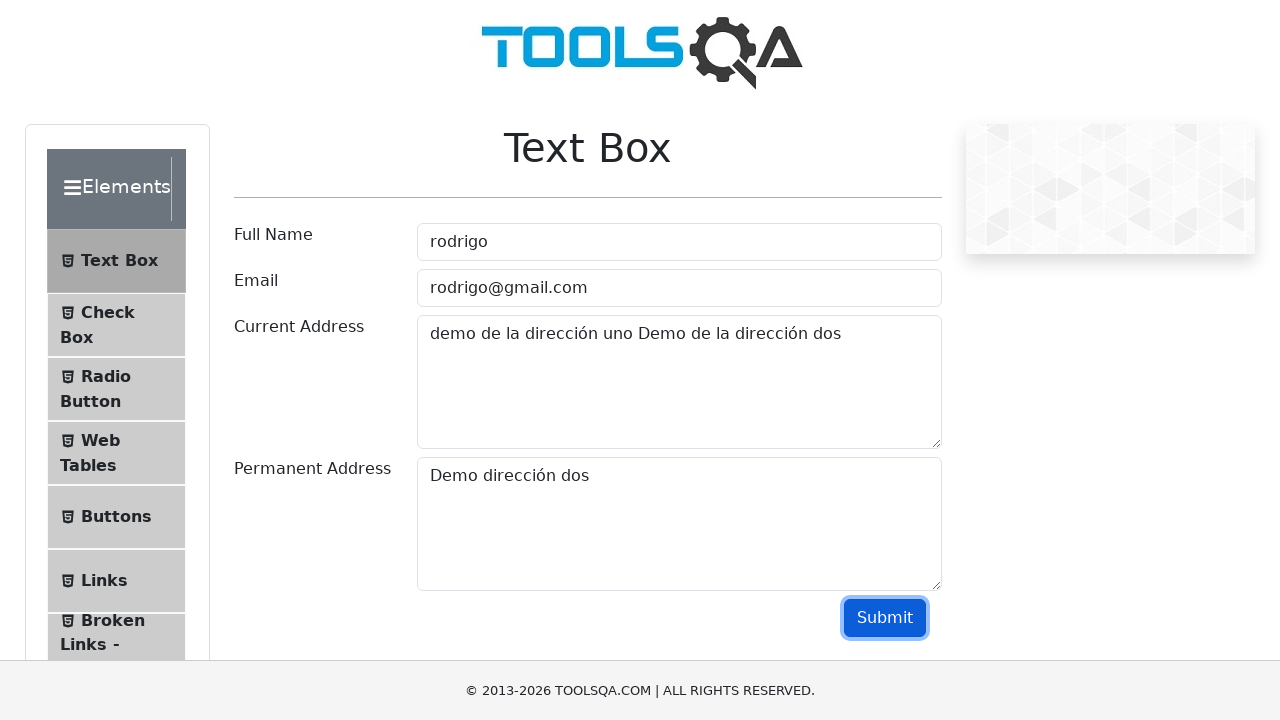